Opens a popup window on a blog page and switches between window handles

Starting URL: http://omayo.blogspot.com/

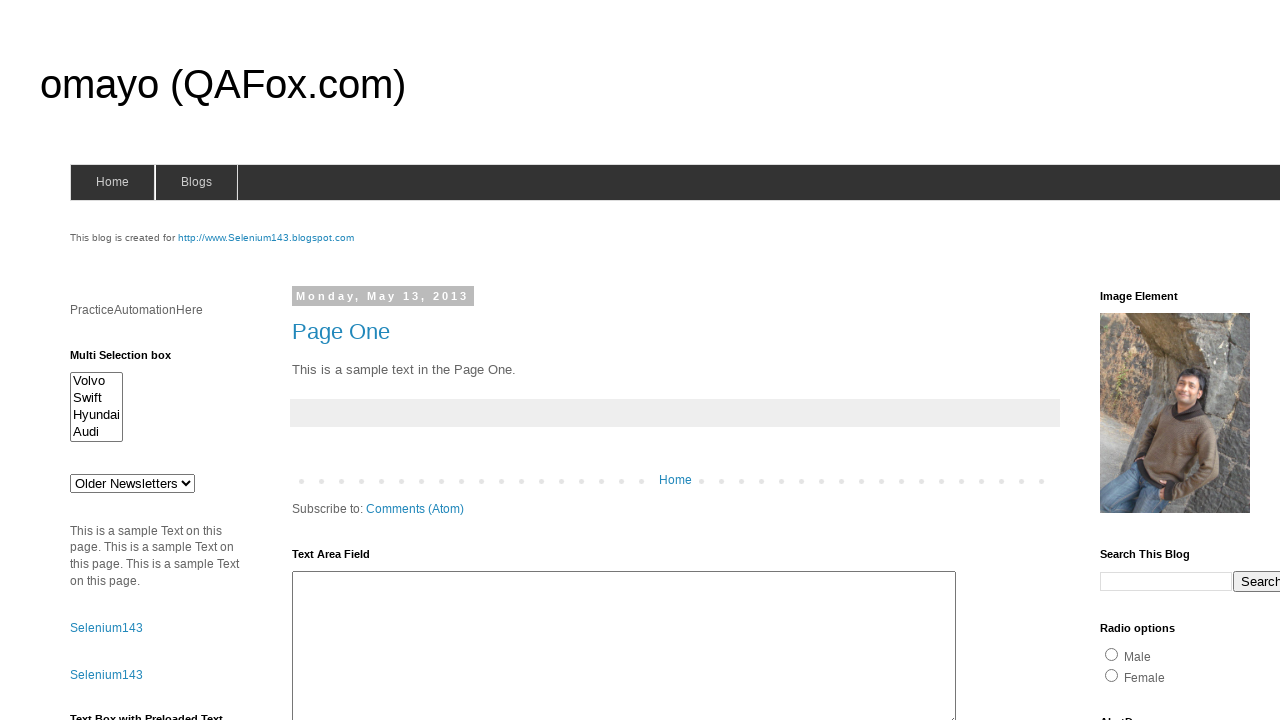

Clicked link to open popup window at (132, 360) on xpath=//a[.='Open a popup window']
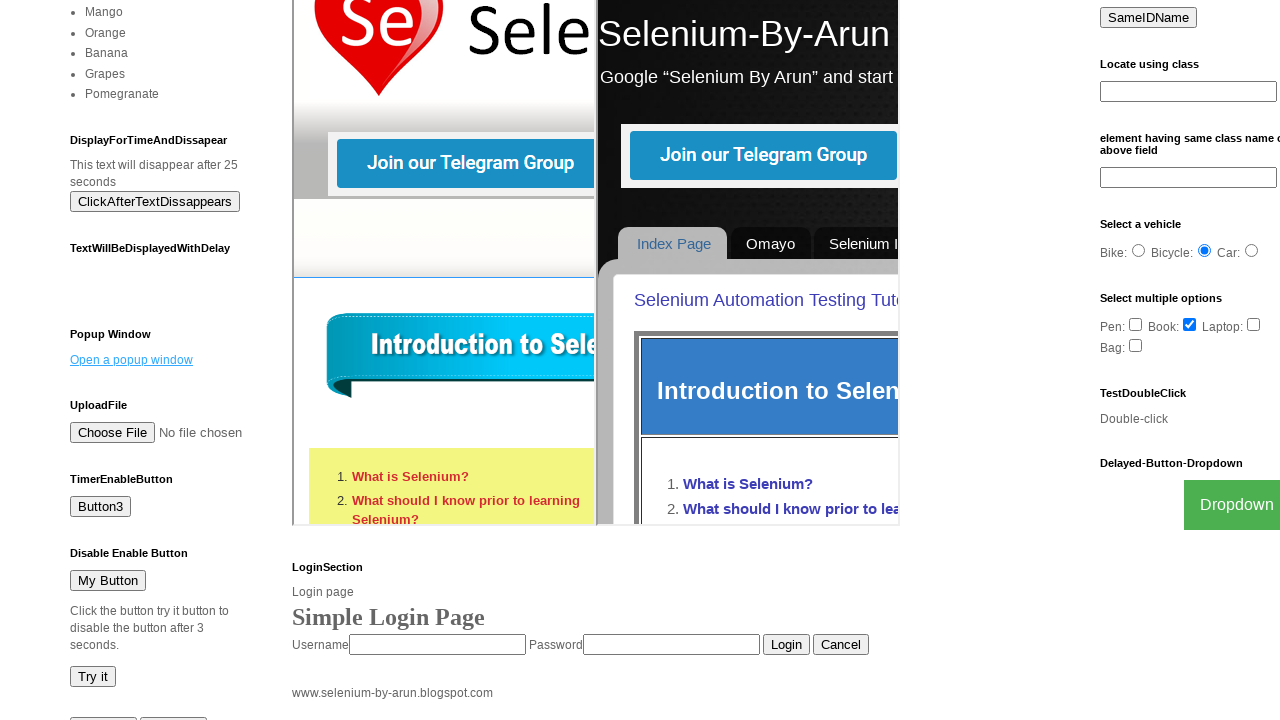

Waited for popup window to open
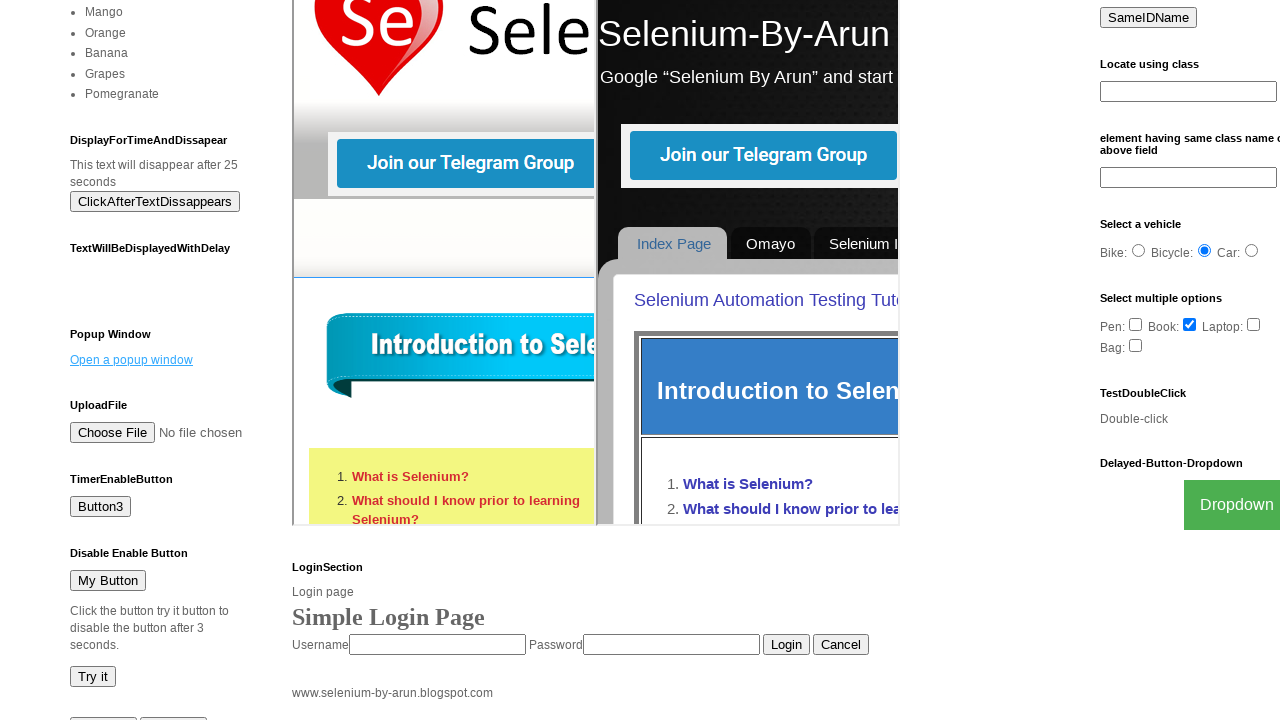

Retrieved all window handles - total windows: 2
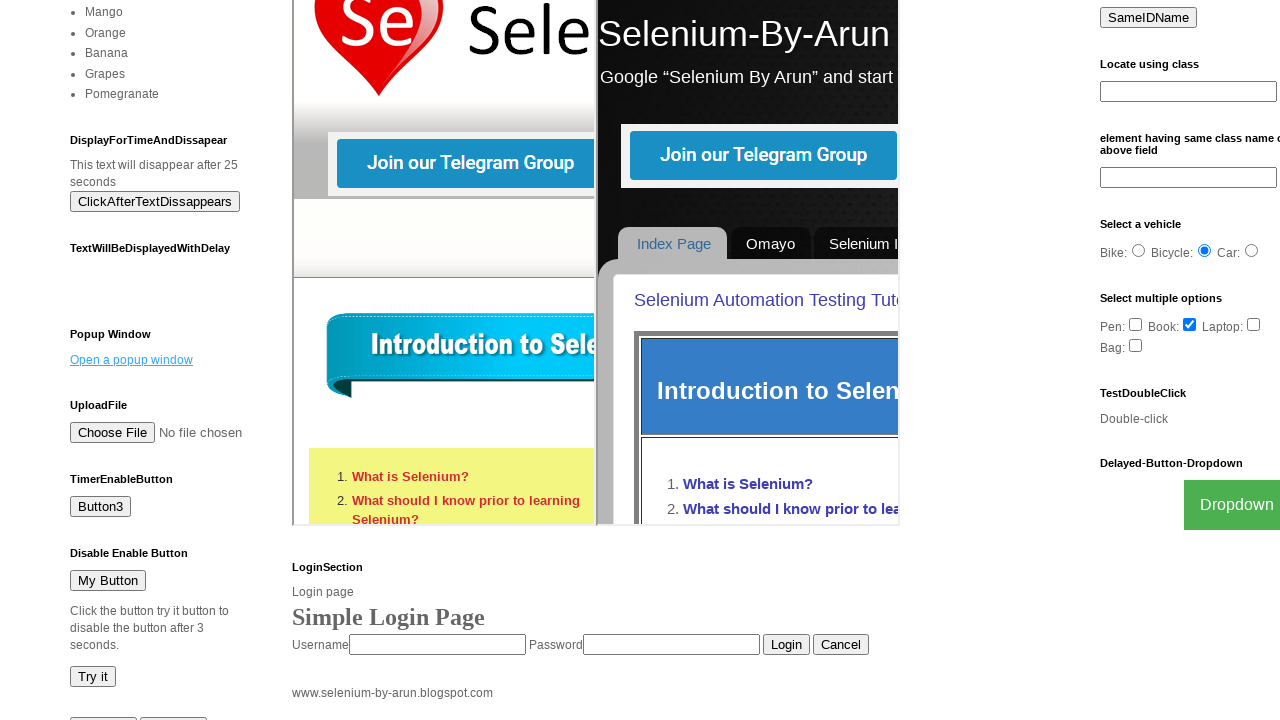

Listed window 0 with URL: http://omayo.blogspot.com/
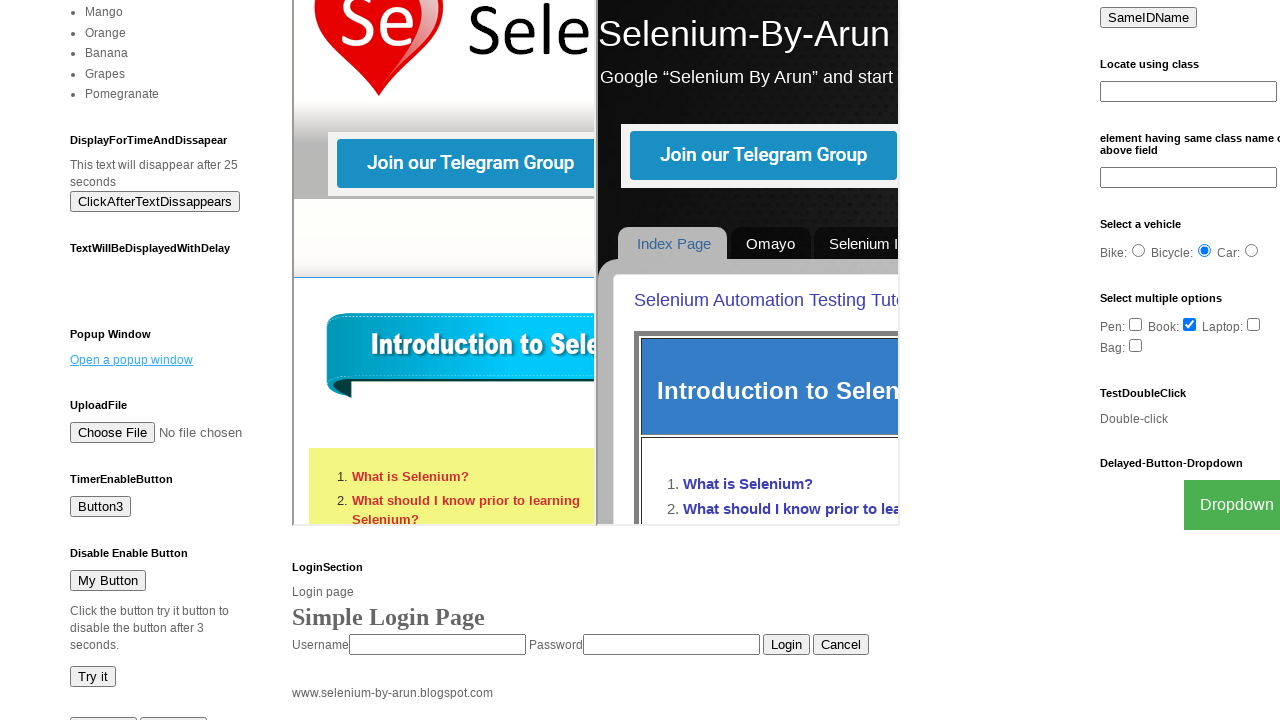

Listed window 1 with URL: https://the-internet.herokuapp.com/windows/new
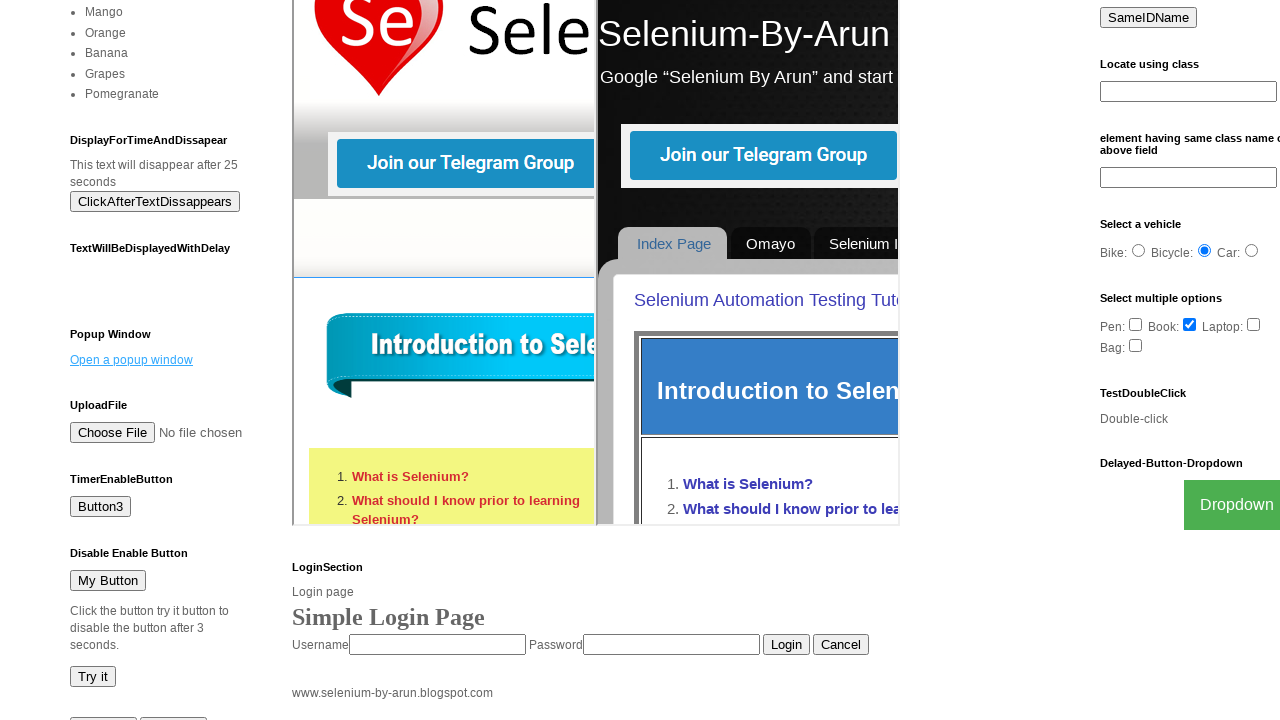

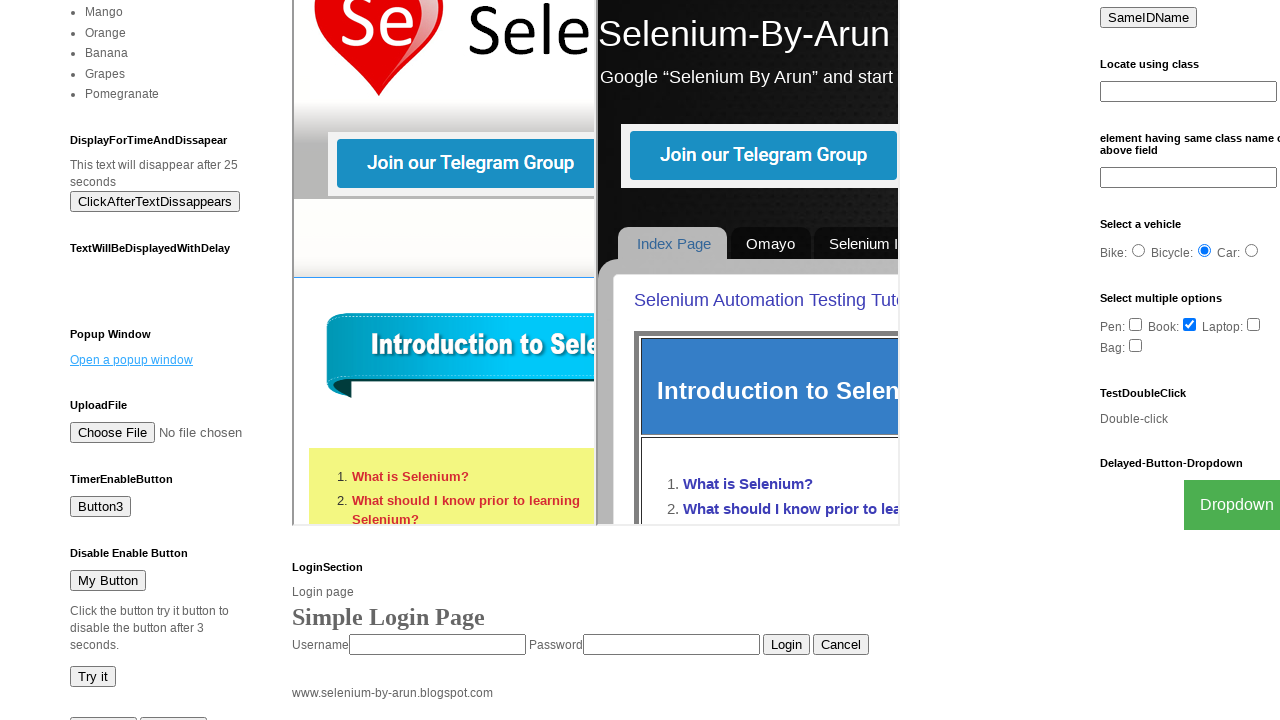